Tests double-click functionality on a "Copy Text" button on a test automation practice website and retrieves a web element value.

Starting URL: http://testautomationpractice.blogspot.com/

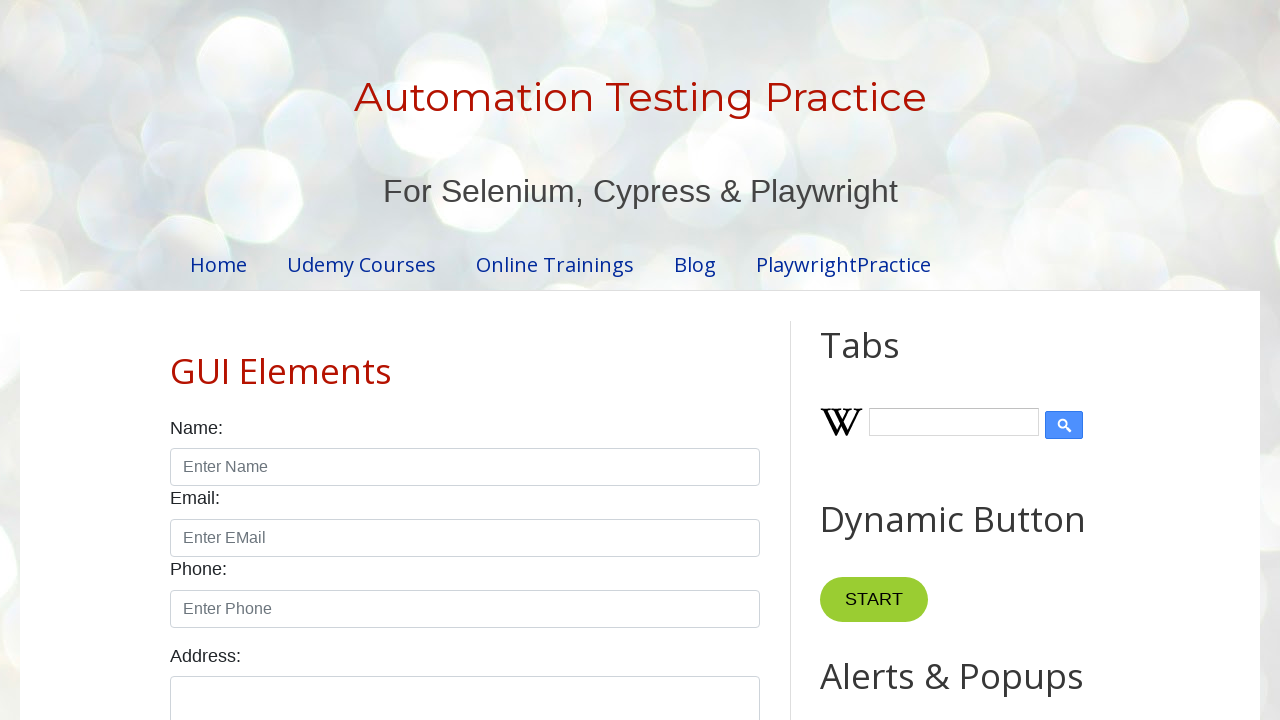

Waited for page to load (domcontentloaded state)
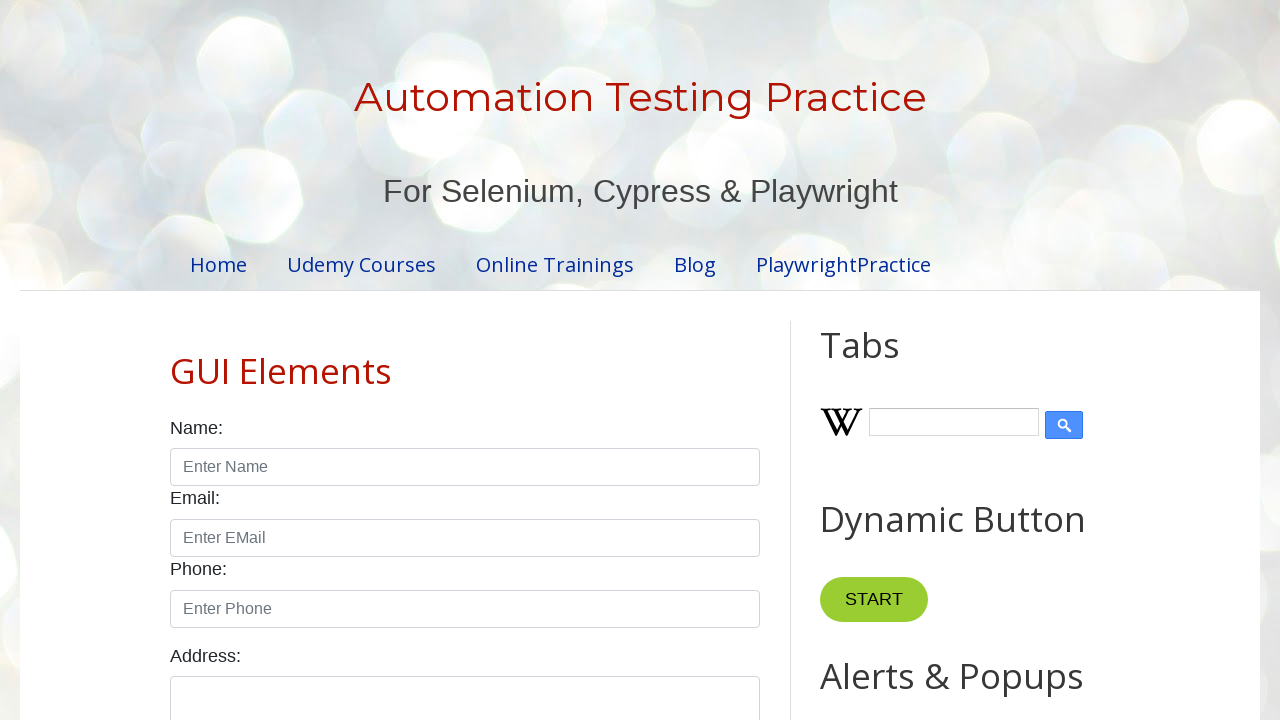

Double-clicked on the 'Copy Text' button at (885, 360) on xpath=//button[contains(text(),'Copy Text')]
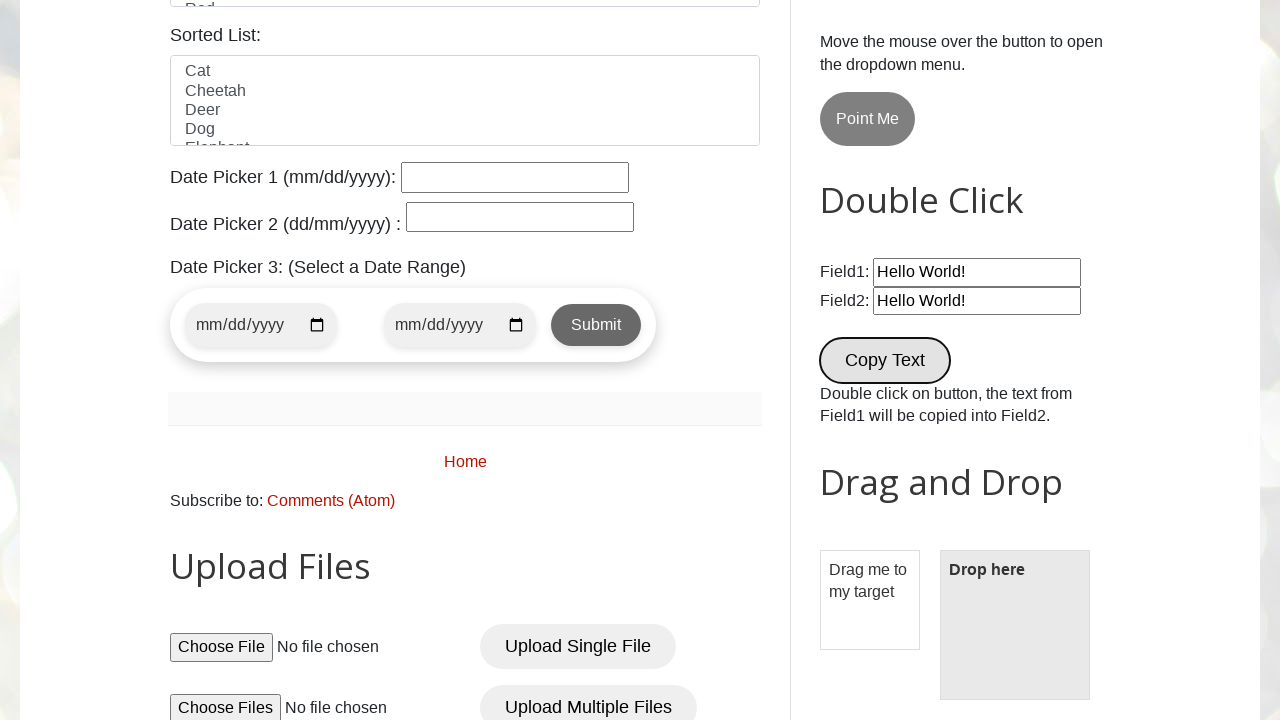

Waited 2 seconds for double-click action to complete
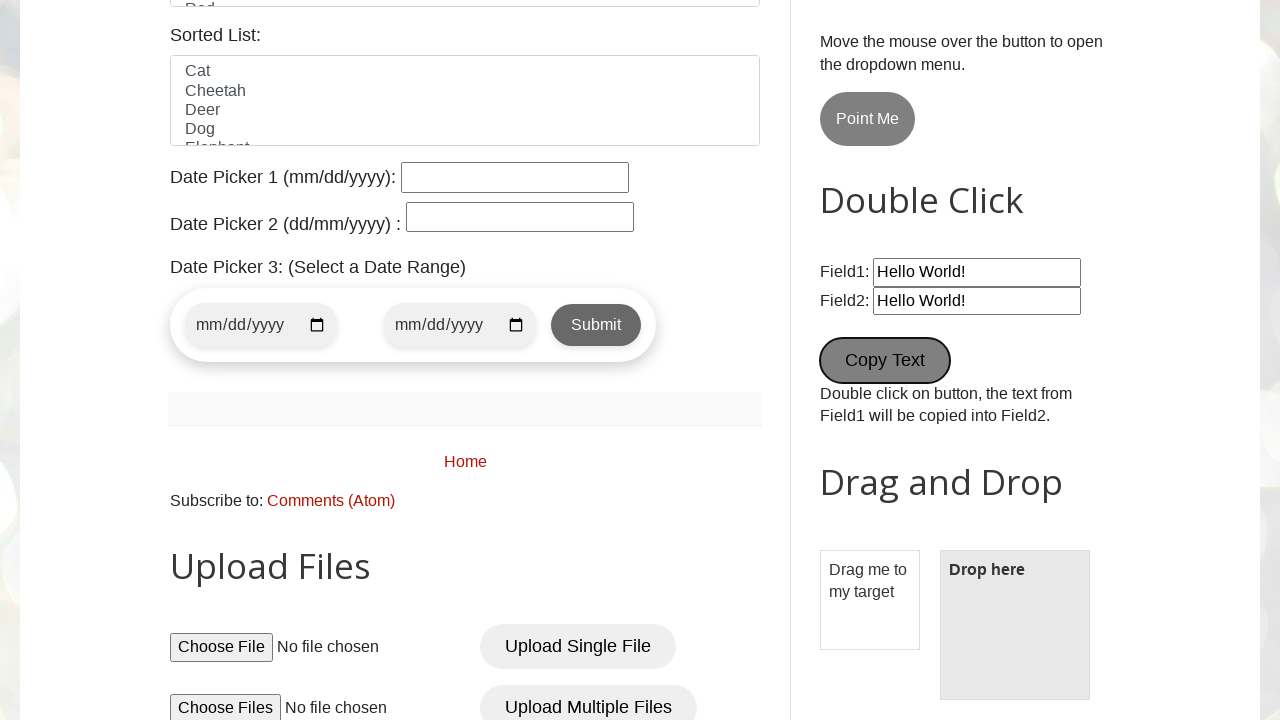

Located the field element with id 'field1'
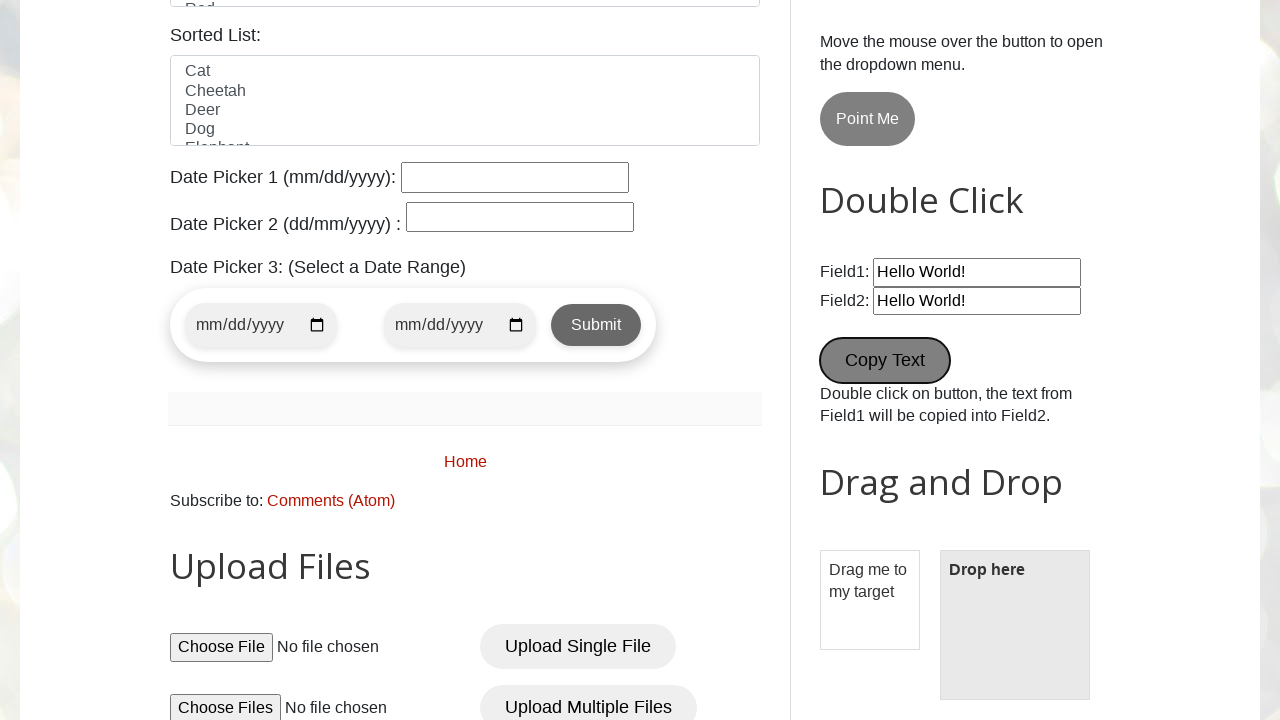

Verified that field element is visible
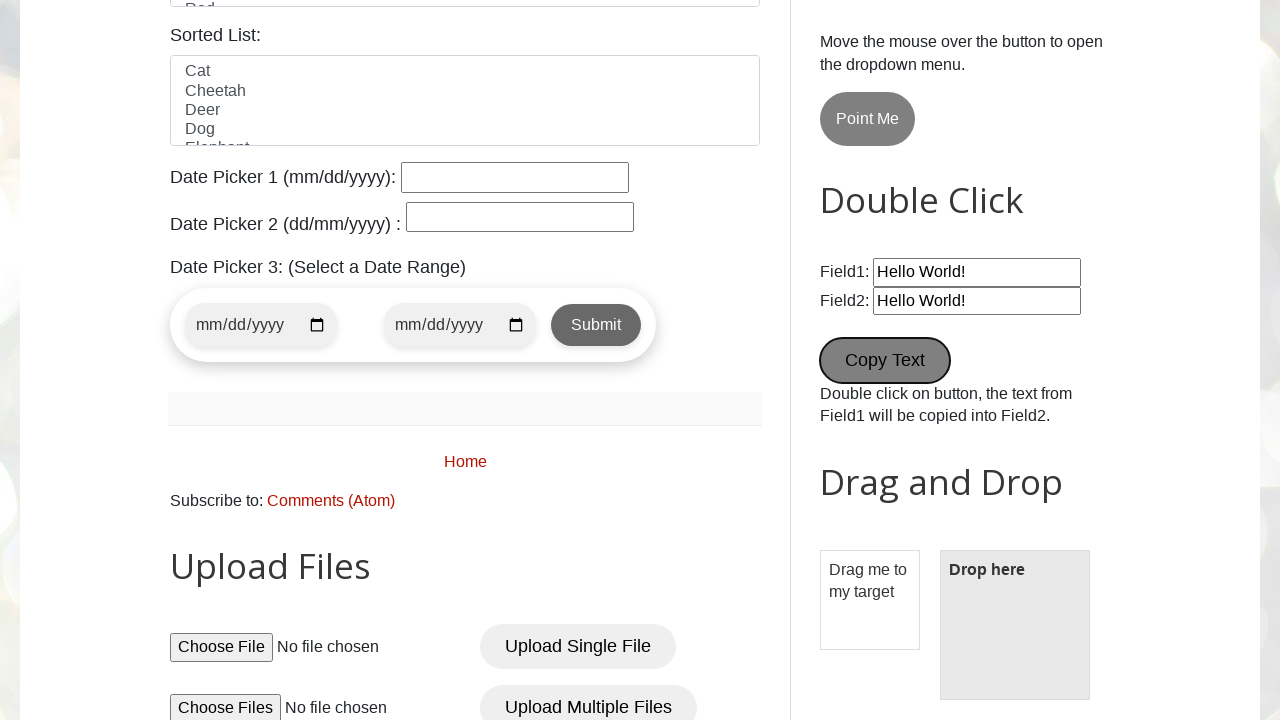

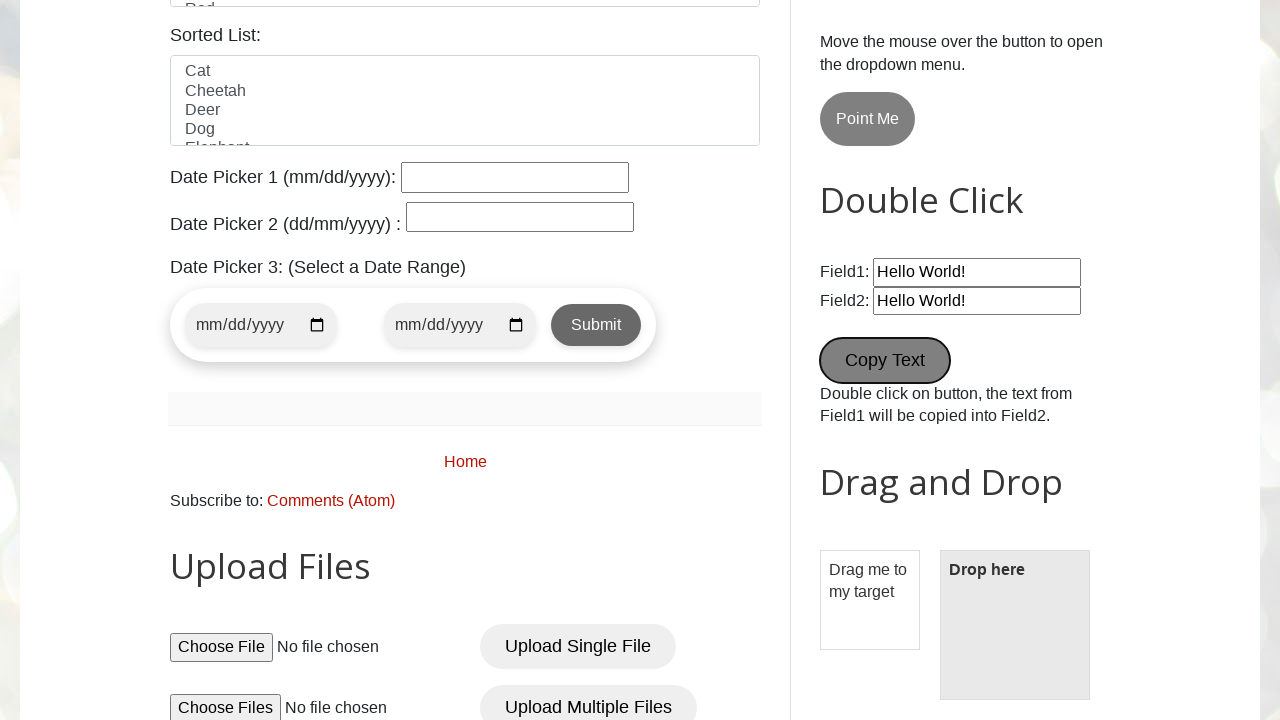